Tests checkbox handling by first selecting the first 3 checkboxes, then iterating through all checkboxes to unselect any that are currently selected.

Starting URL: https://testautomationpractice.blogspot.com/

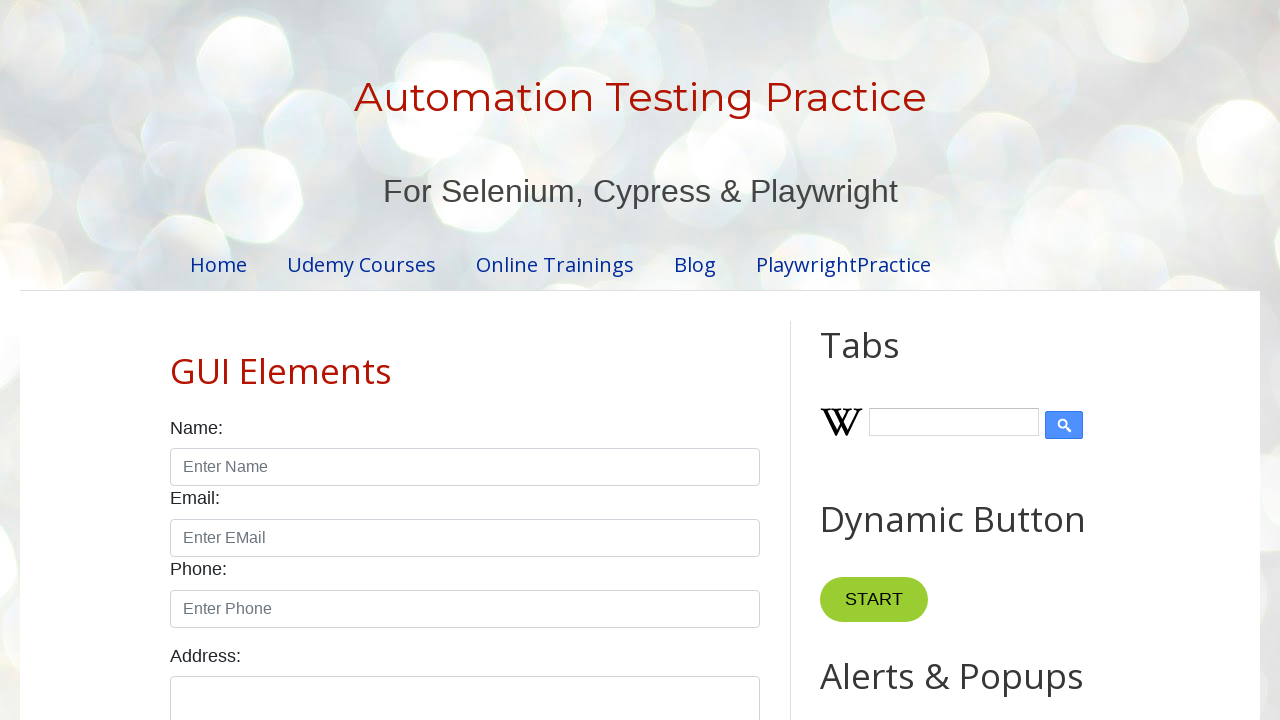

Located all checkboxes on the page
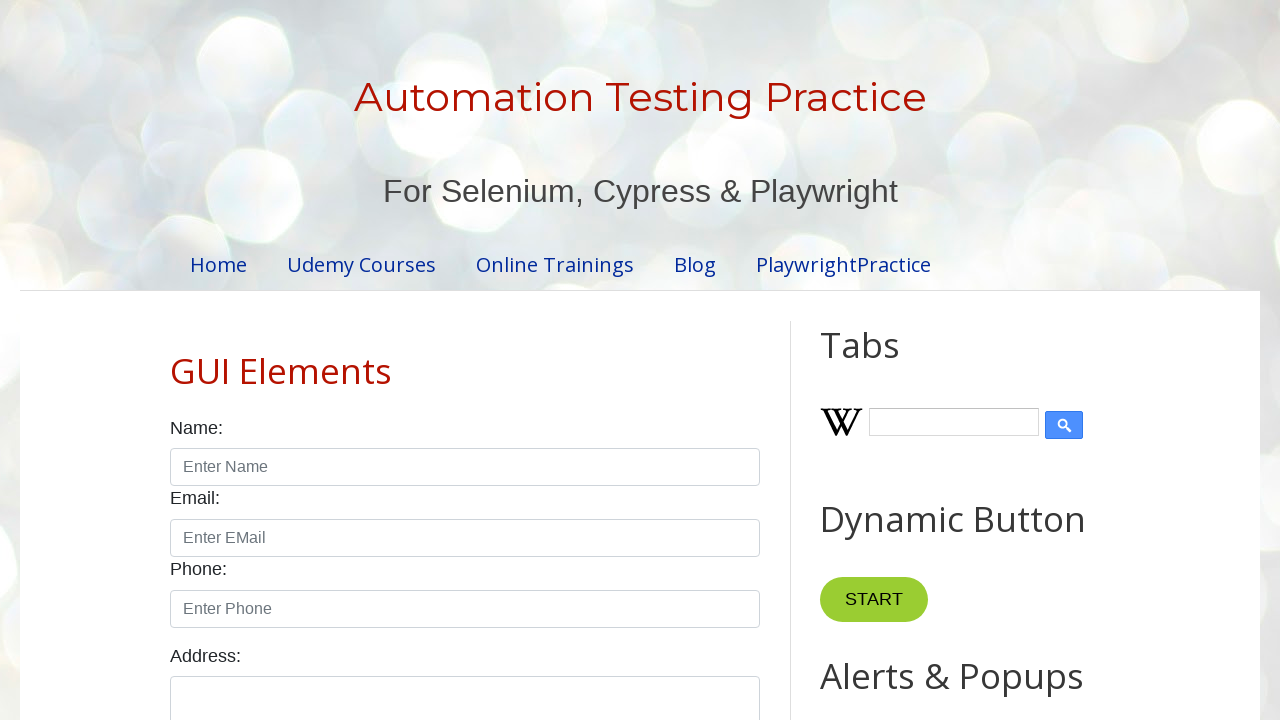

Selected checkbox 1 at (176, 360) on xpath=//input[@class='form-check-input' and @type='checkbox'] >> nth=0
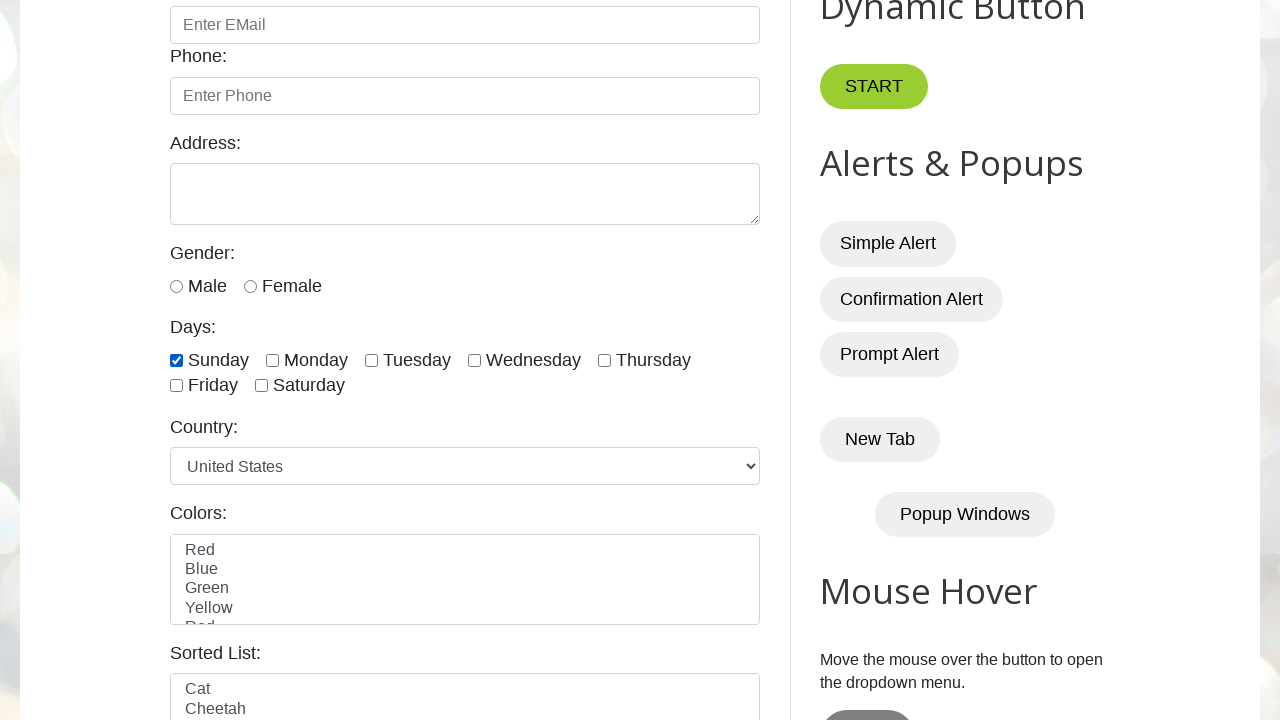

Selected checkbox 2 at (272, 360) on xpath=//input[@class='form-check-input' and @type='checkbox'] >> nth=1
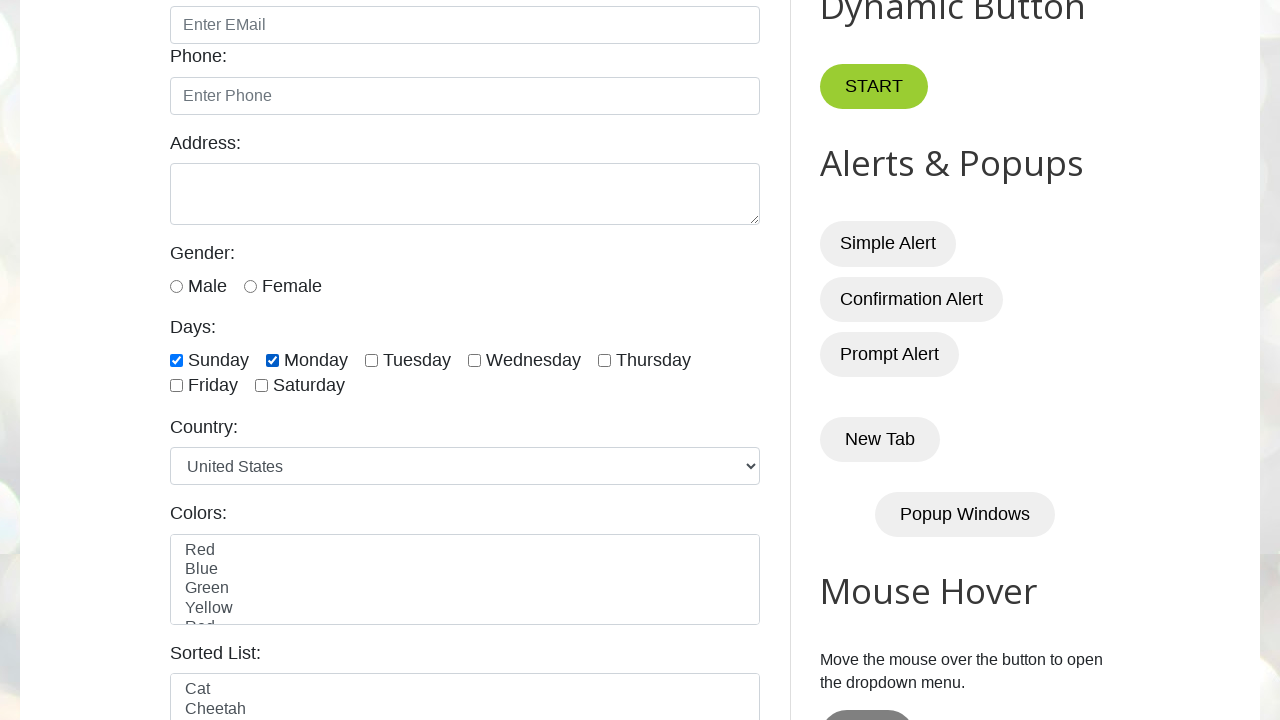

Selected checkbox 3 at (372, 360) on xpath=//input[@class='form-check-input' and @type='checkbox'] >> nth=2
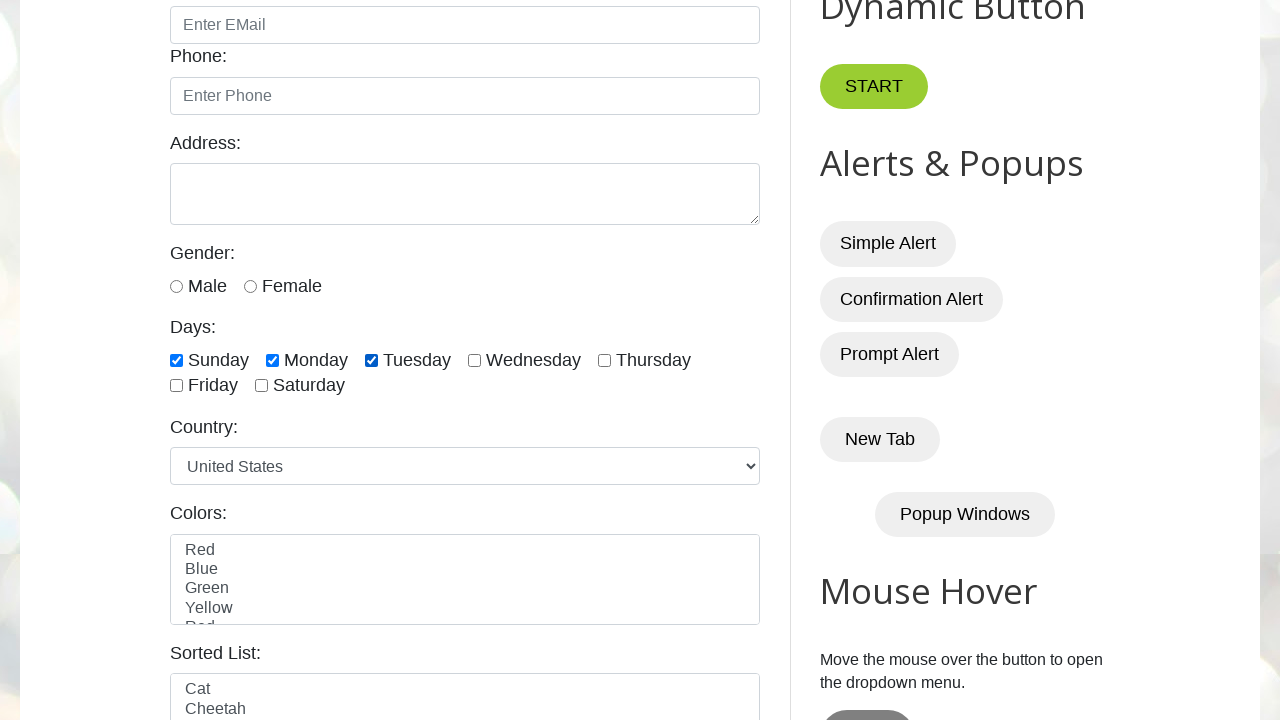

Waited 2 seconds to observe checkbox selections
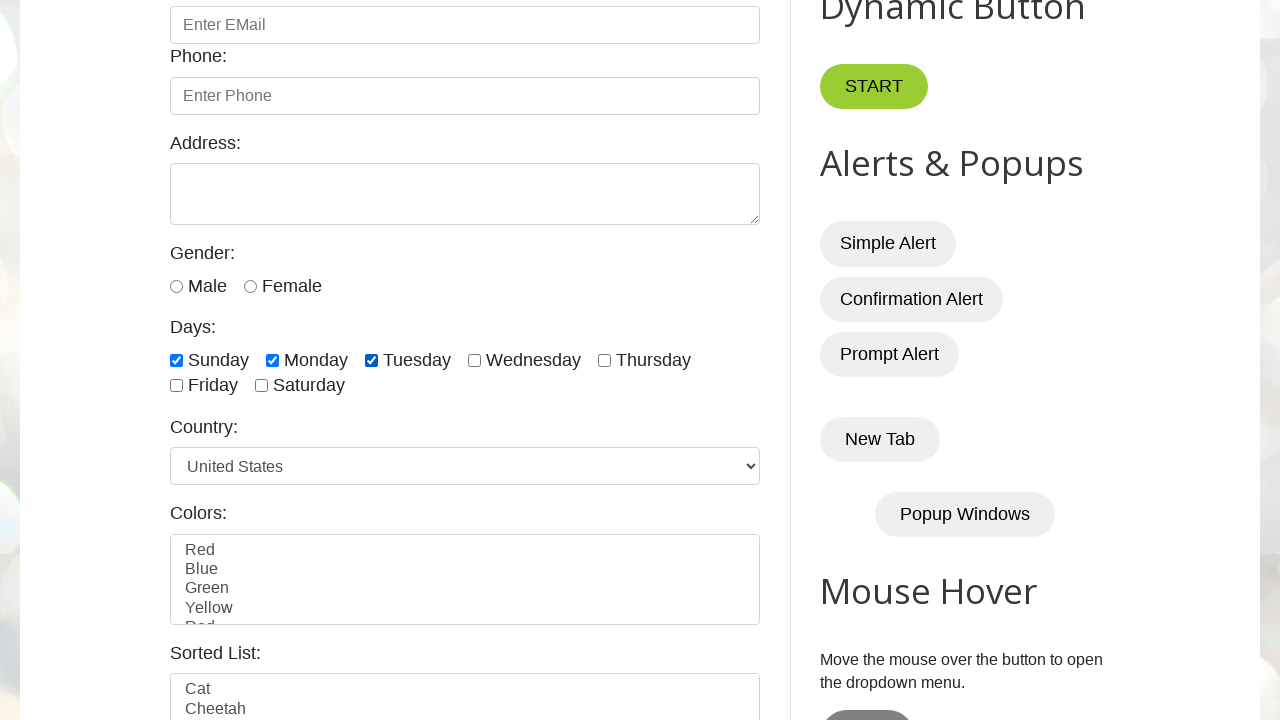

Counted total checkboxes: 7
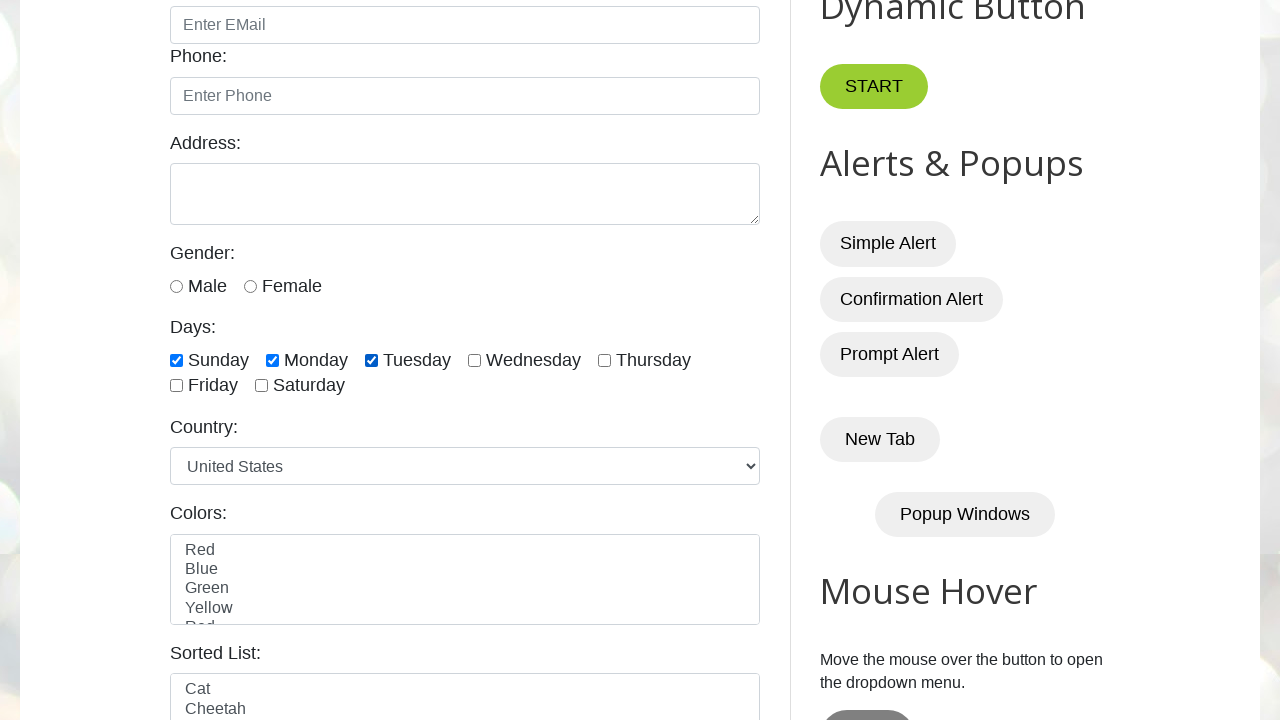

Unchecked checkbox 1 at (176, 360) on xpath=//input[@class='form-check-input' and @type='checkbox'] >> nth=0
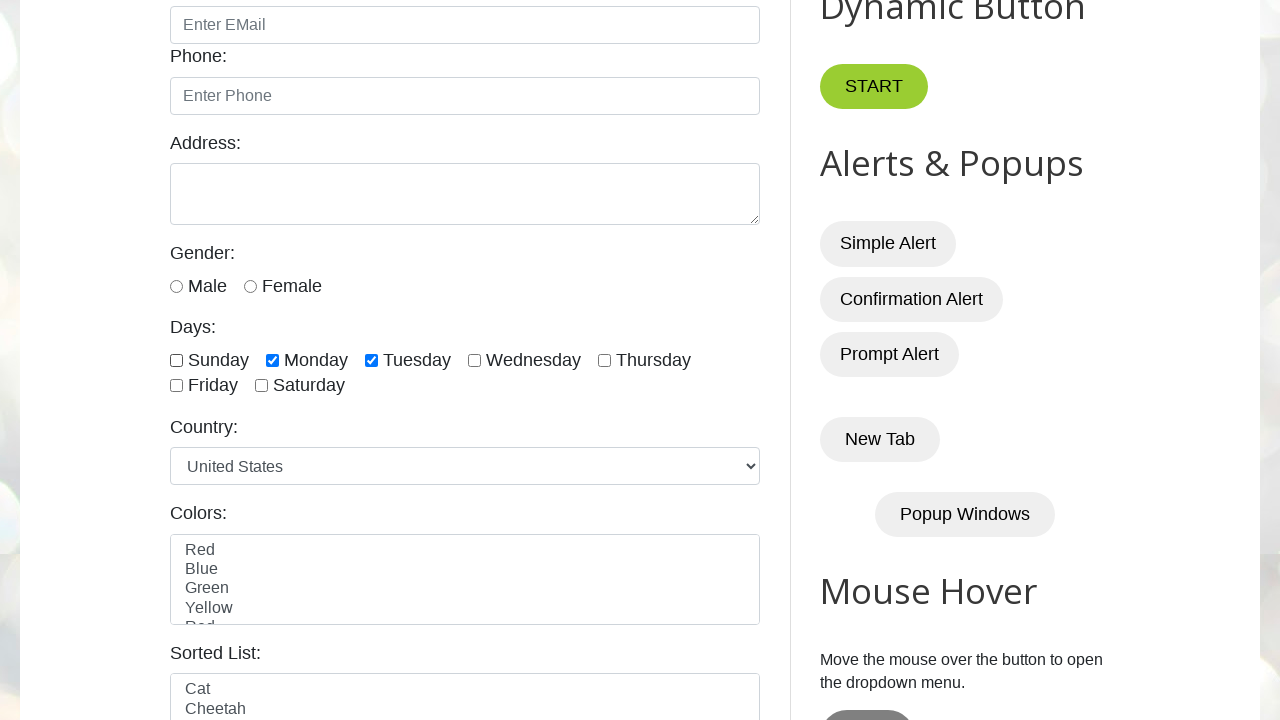

Unchecked checkbox 2 at (272, 360) on xpath=//input[@class='form-check-input' and @type='checkbox'] >> nth=1
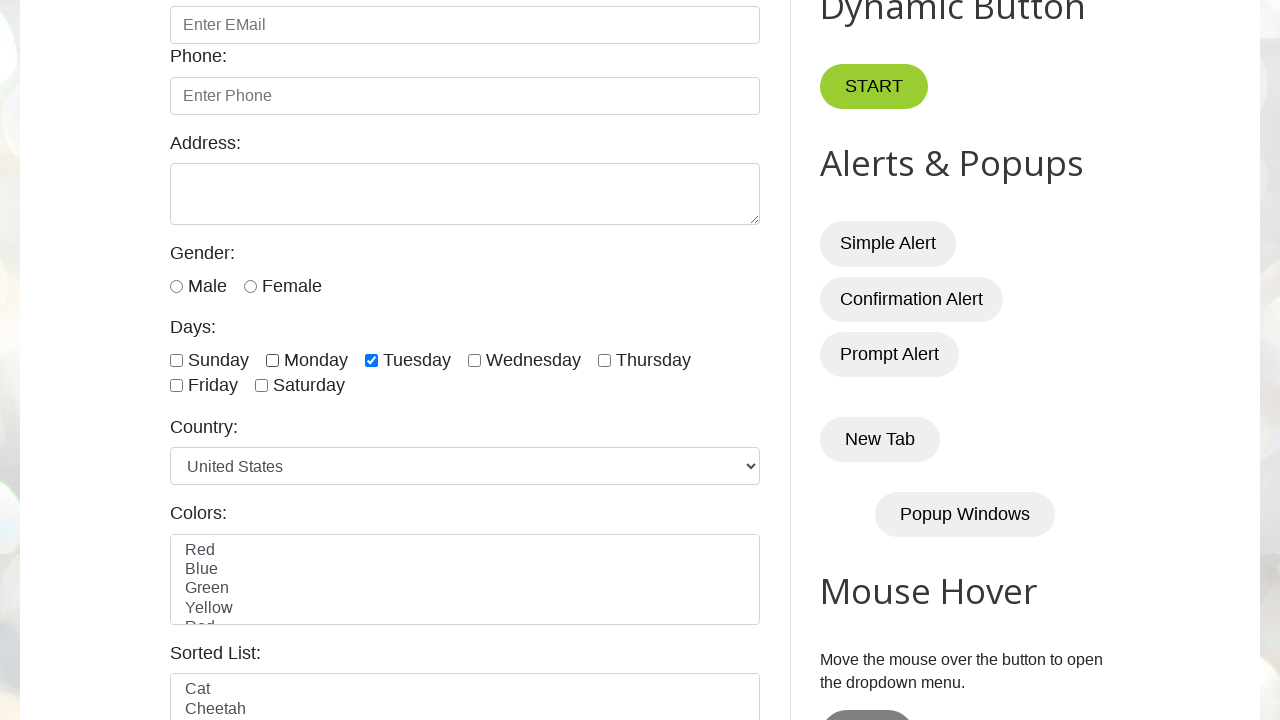

Unchecked checkbox 3 at (372, 360) on xpath=//input[@class='form-check-input' and @type='checkbox'] >> nth=2
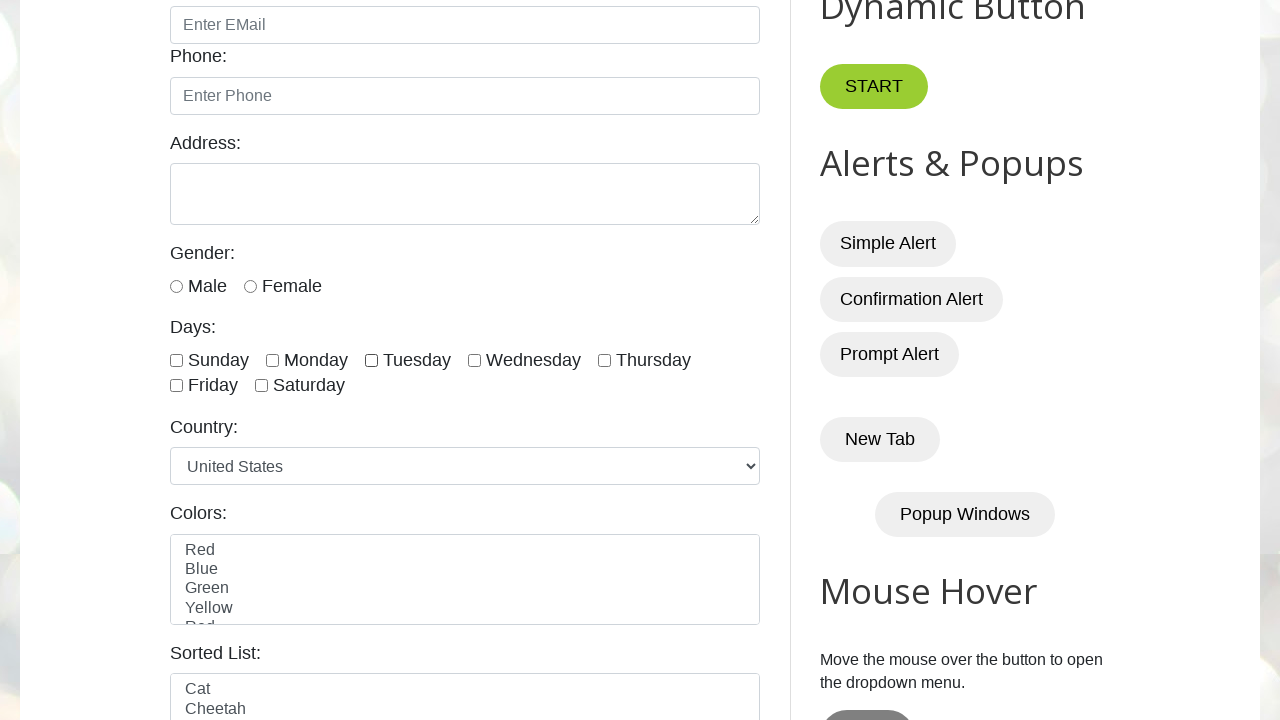

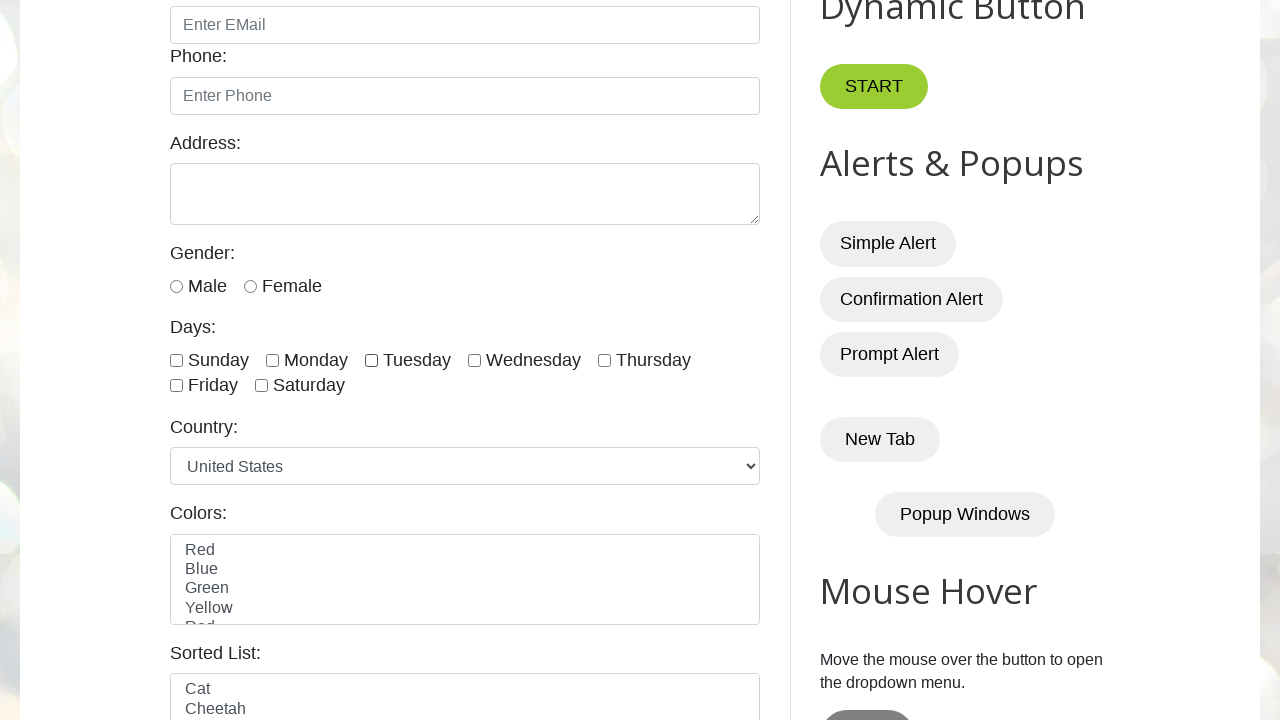